Tests various CSS selector patterns by locating elements on a page using ID, class, tag name, attribute, structural, and pseudo-class selectors, and types text into an input field.

Starting URL: https://testeroprogramowania.github.io/selenium/basics.html

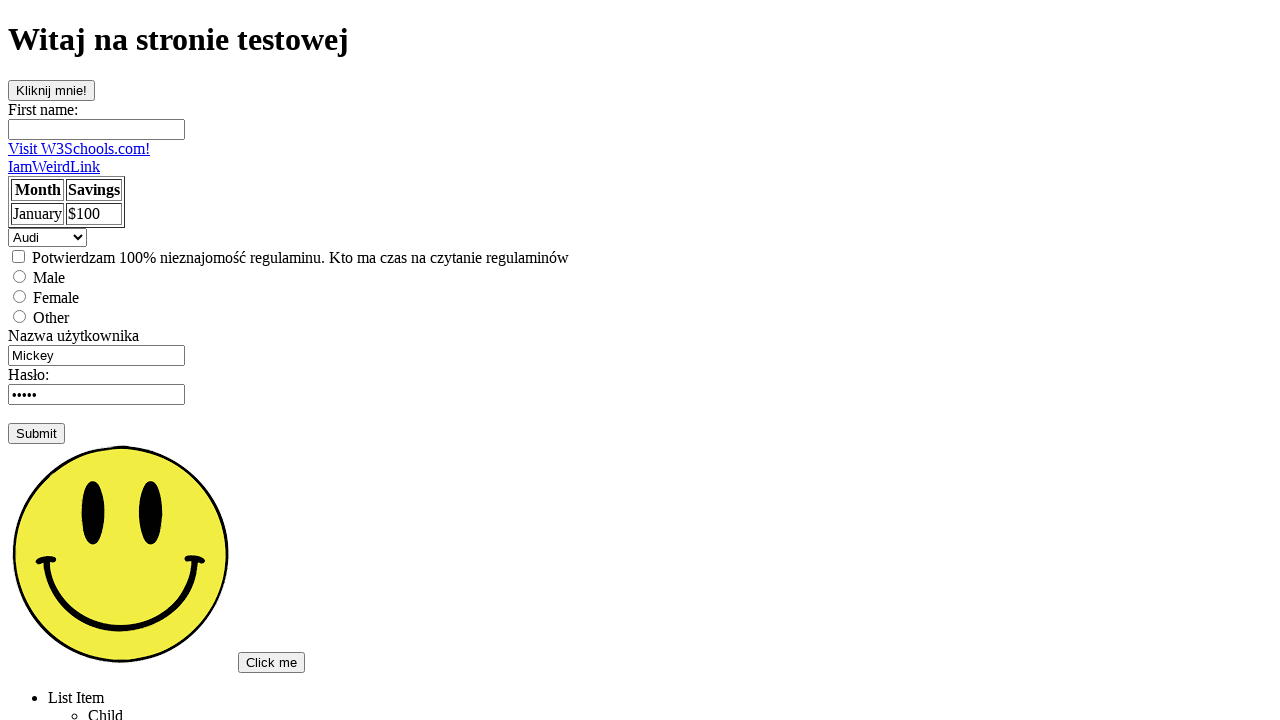

Located element by CSS ID selector '#clickOnMe'
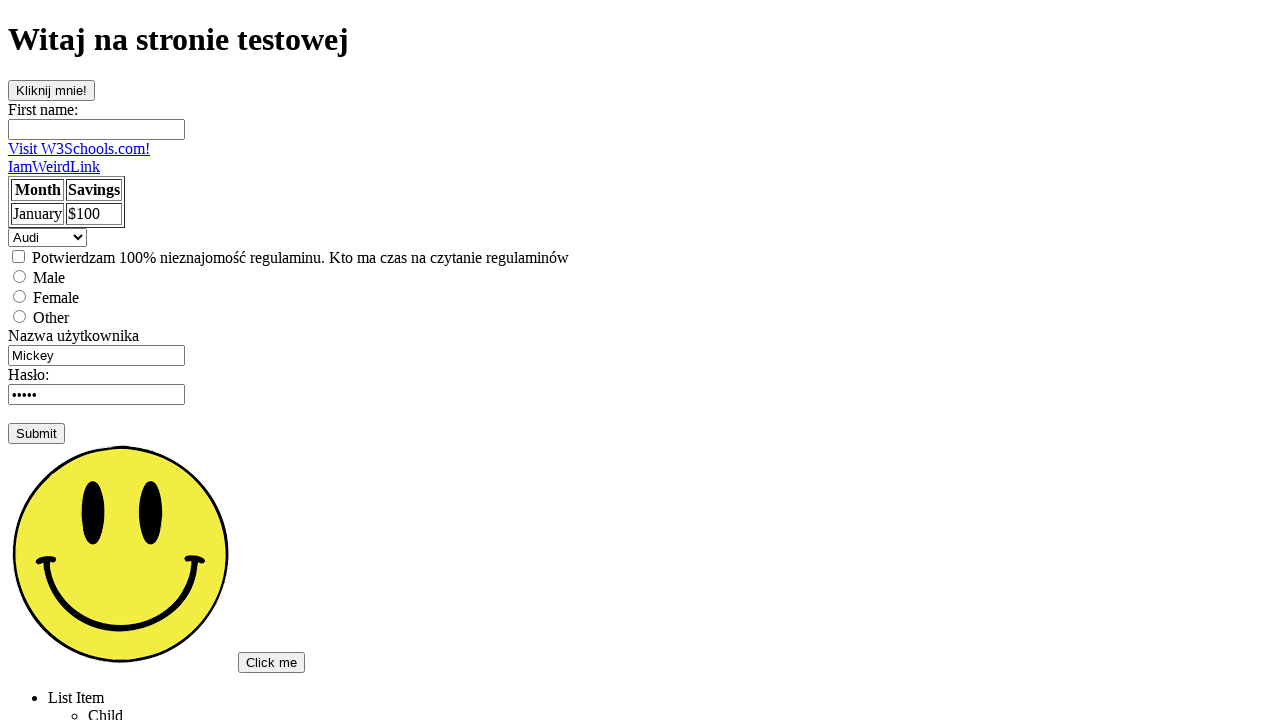

Located element by CSS class selector '.topSecret'
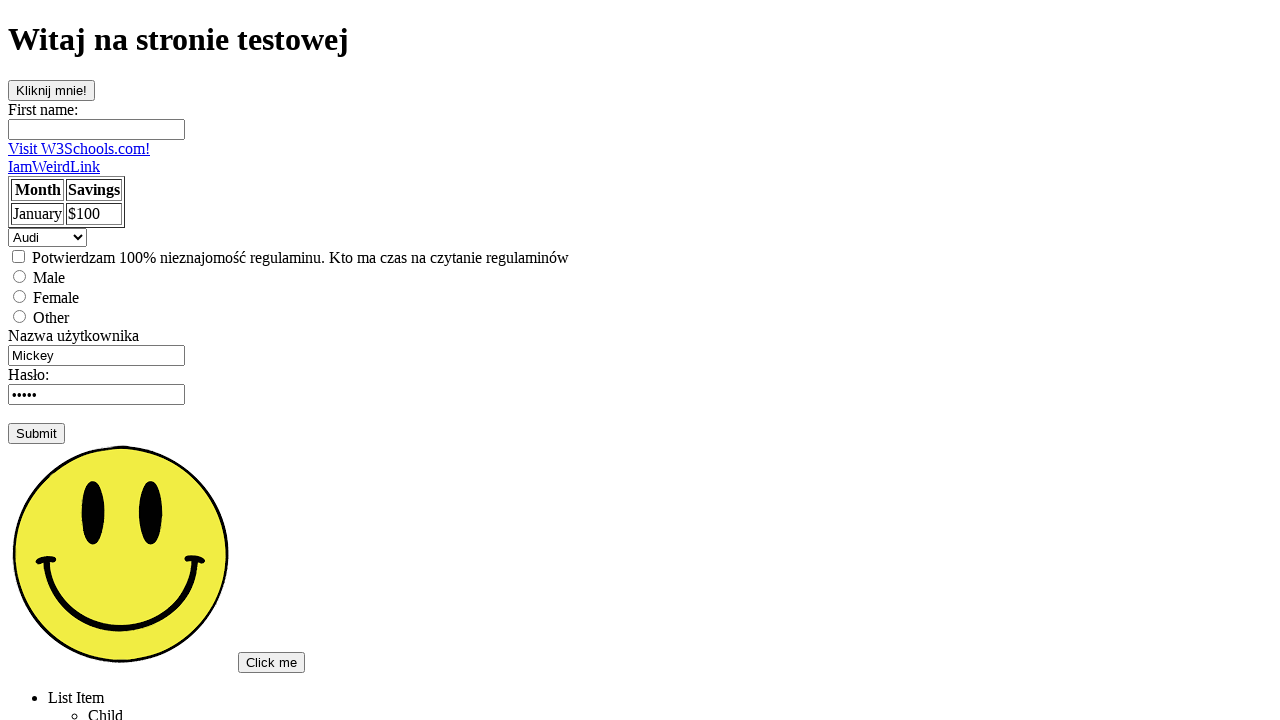

Filled input field with 'testeroprogramowania' on input
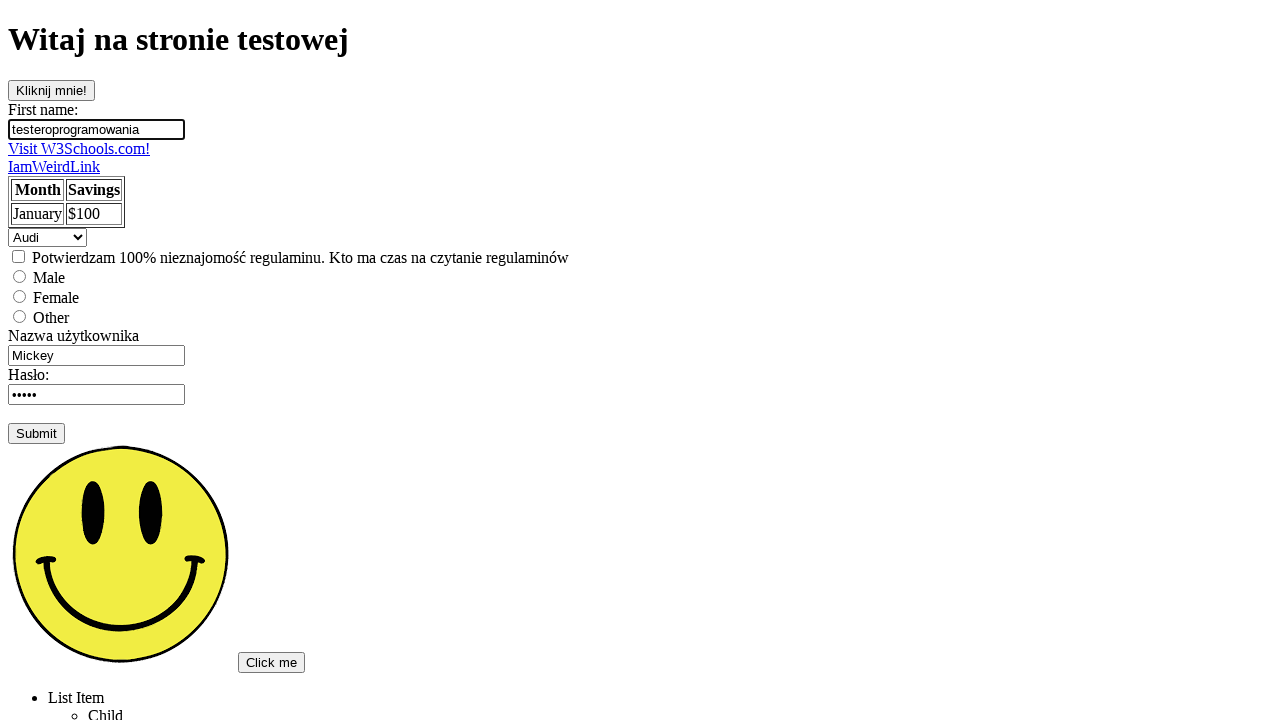

Located element by name attribute 'fname'
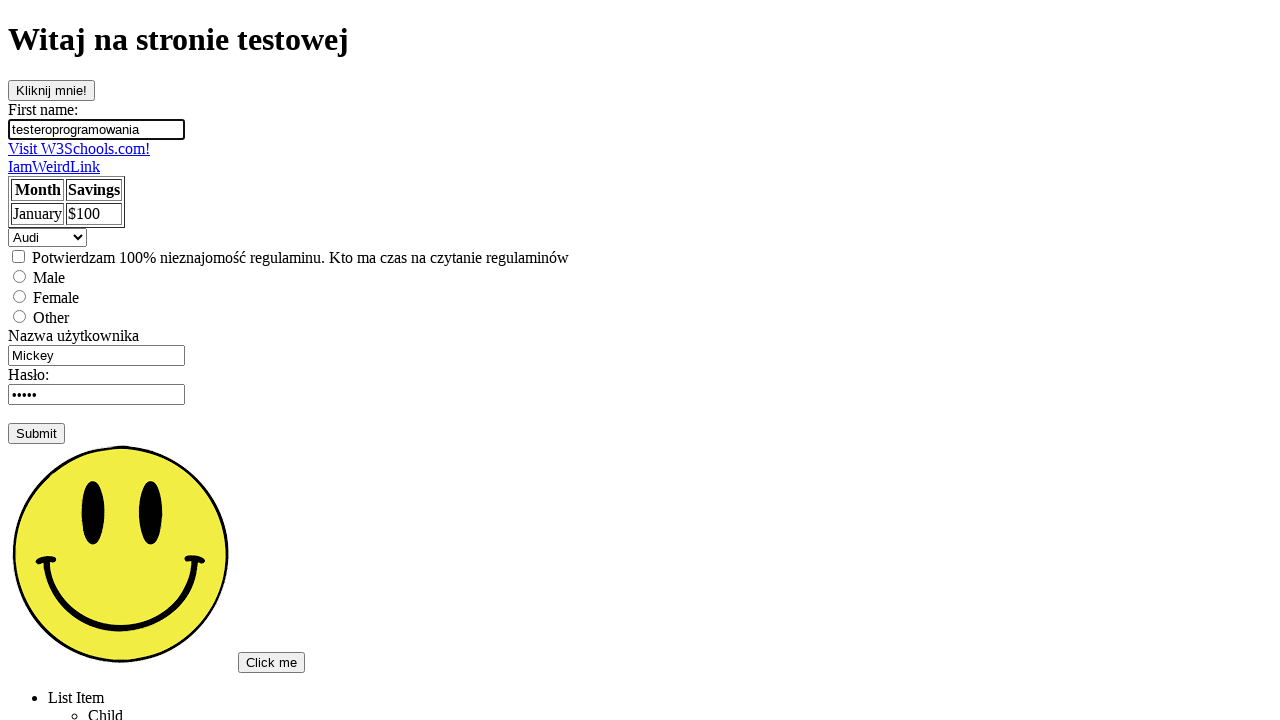

Located element by exact class attribute 'topSecret'
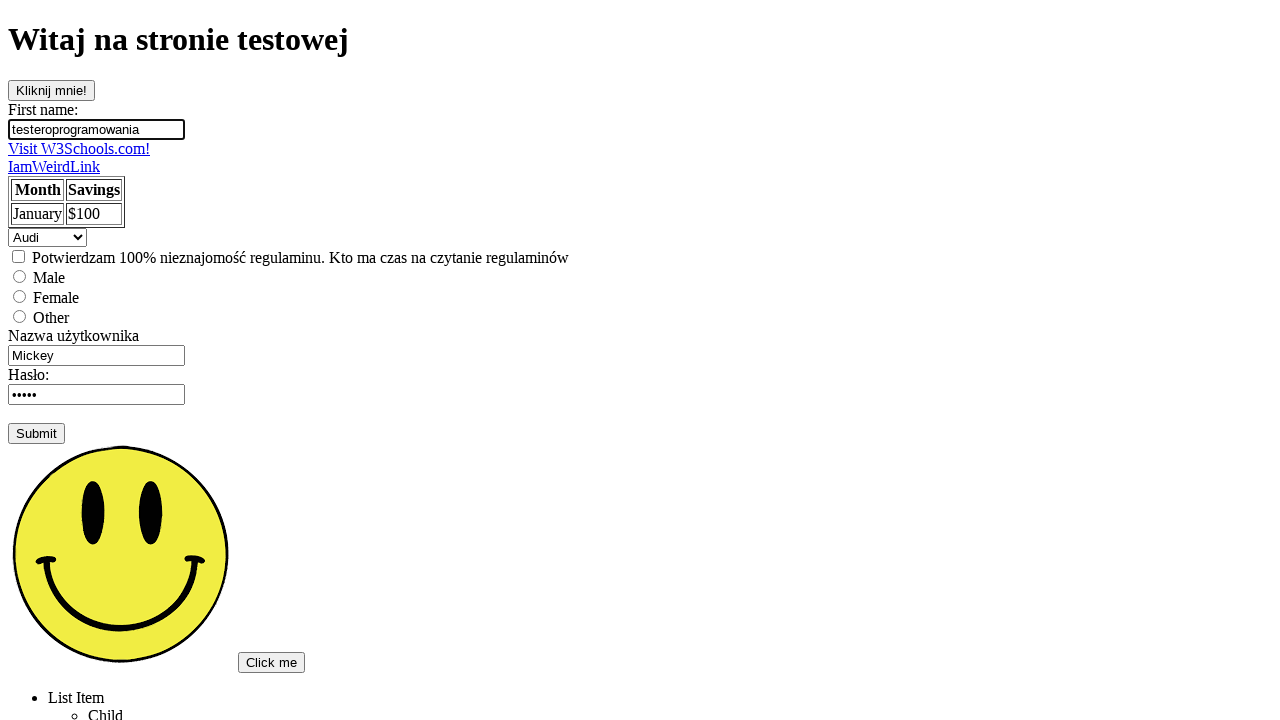

Located ul element inside div using descendant selector
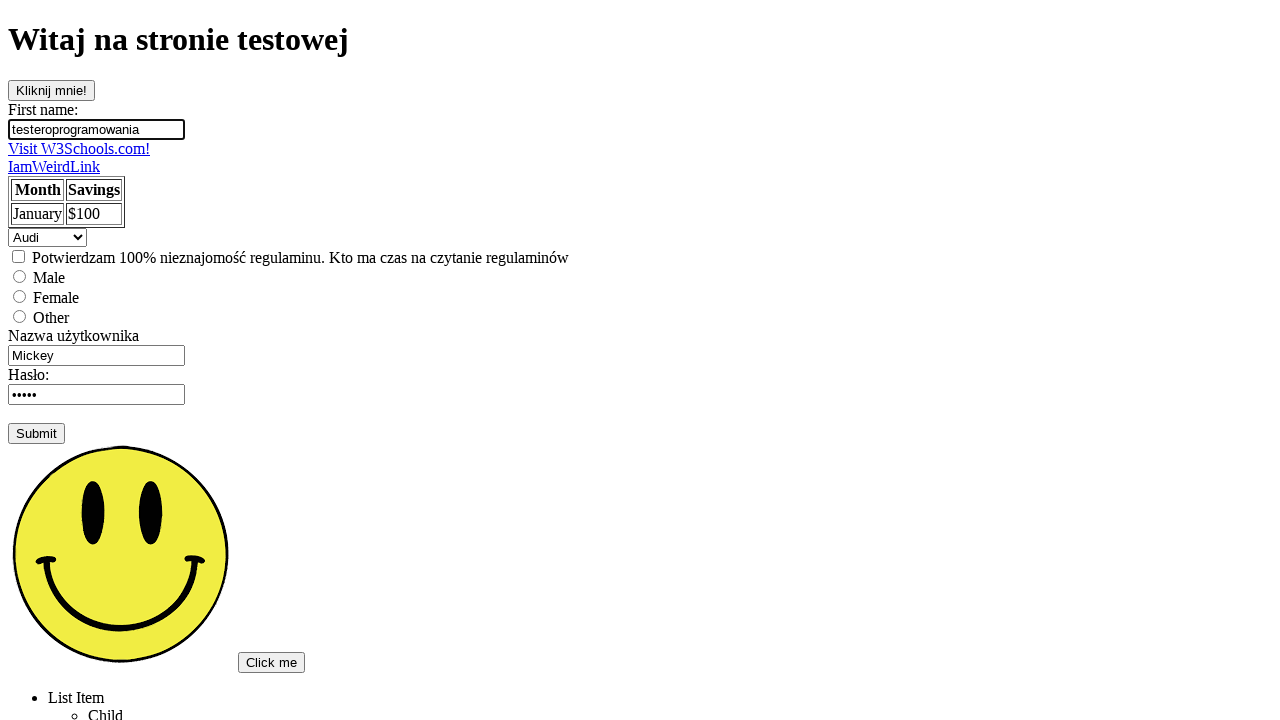

Located tr element inside table using descendant selector
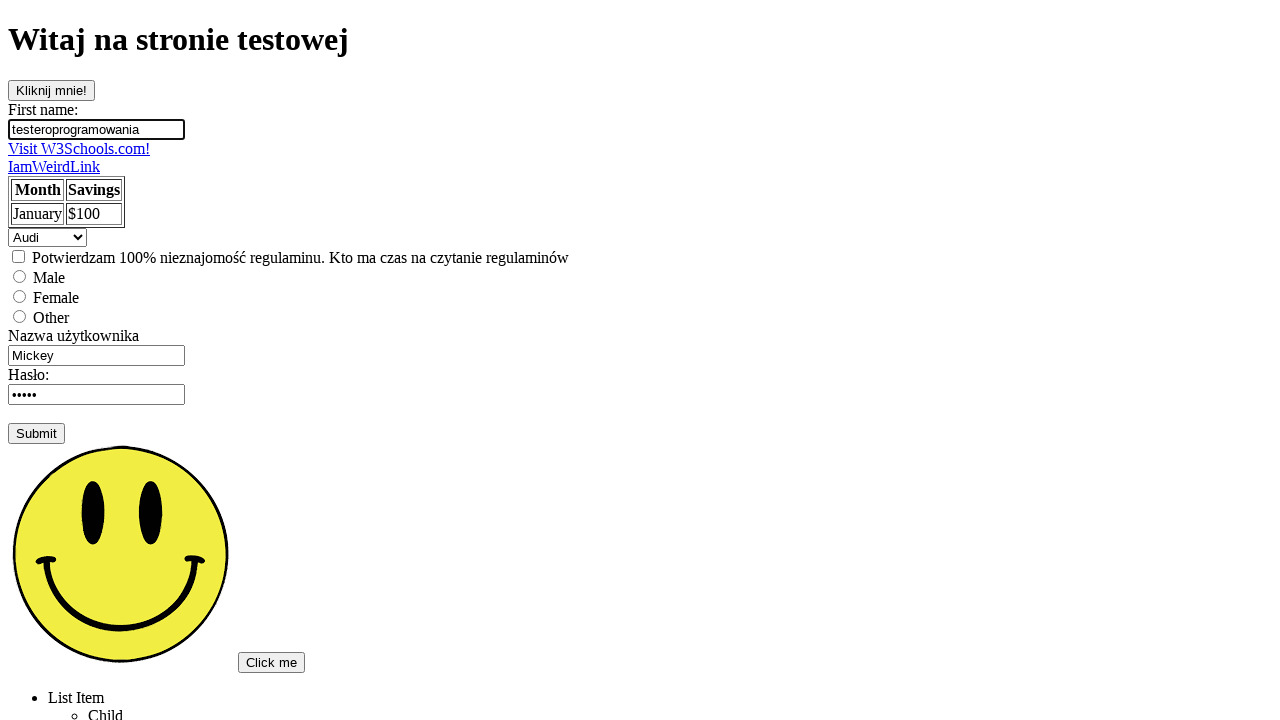

Located tr element inside tbody using descendant selector
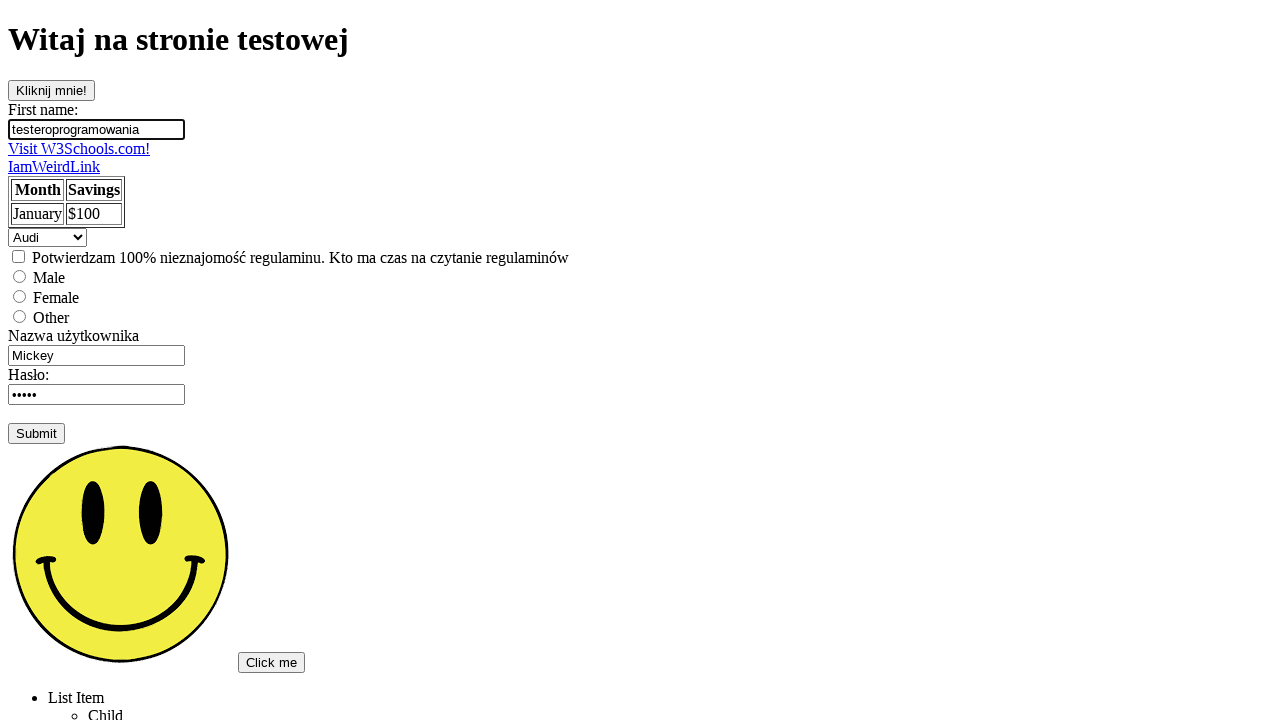

Located direct child ul element of div using child selector
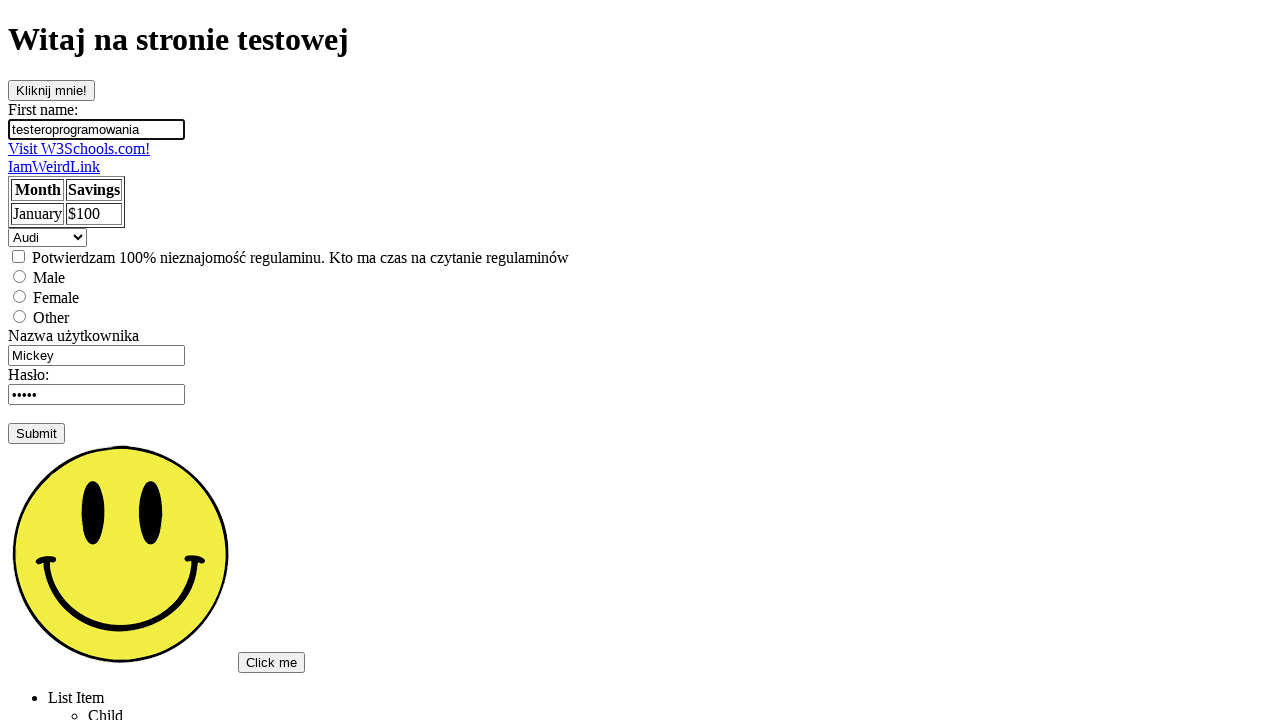

Located direct child tr element of tbody using child selector
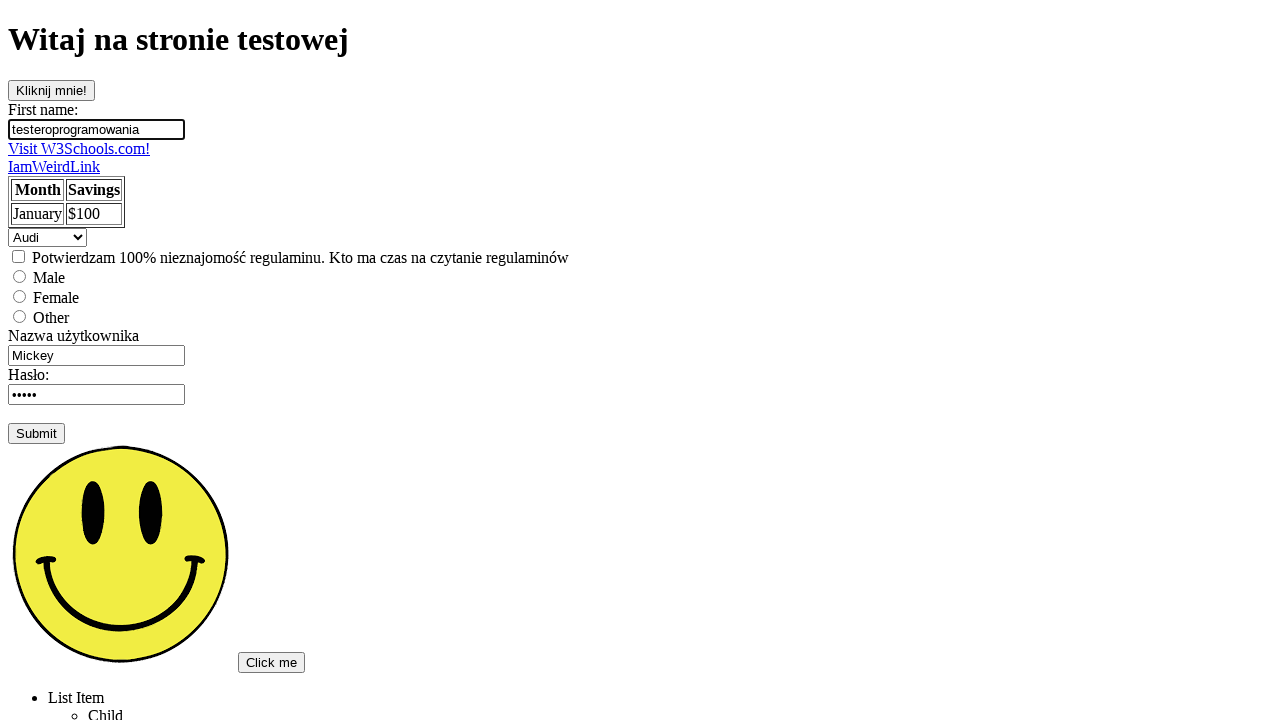

Located form element adjacent to label using adjacent sibling selector
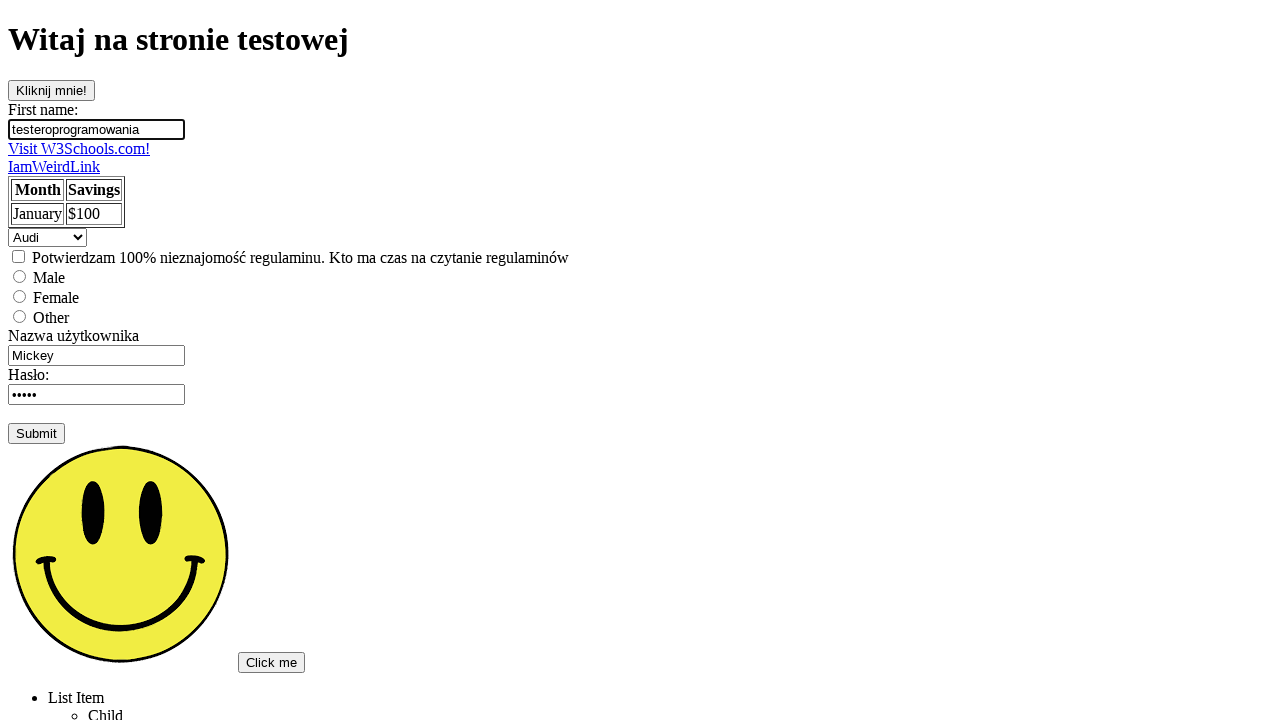

Located form element following label using general sibling selector
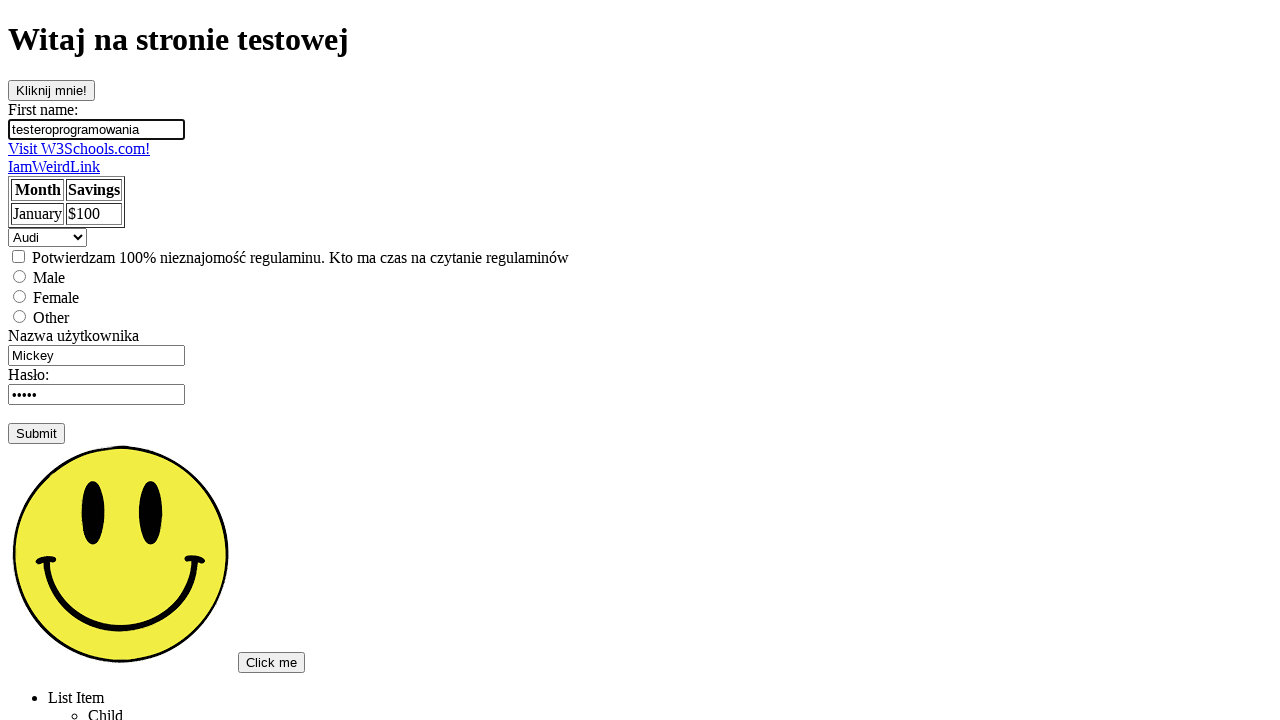

Located input element with name attribute 'fname'
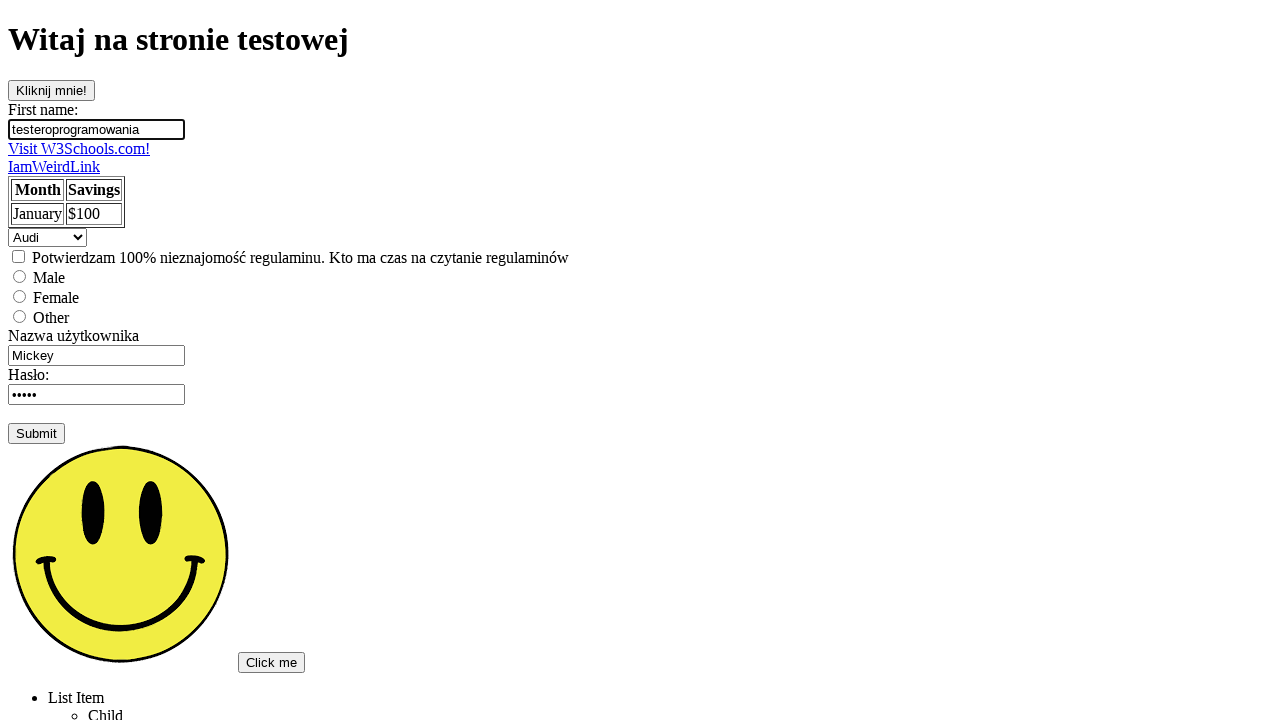

Located element with name attribute containing 'name'
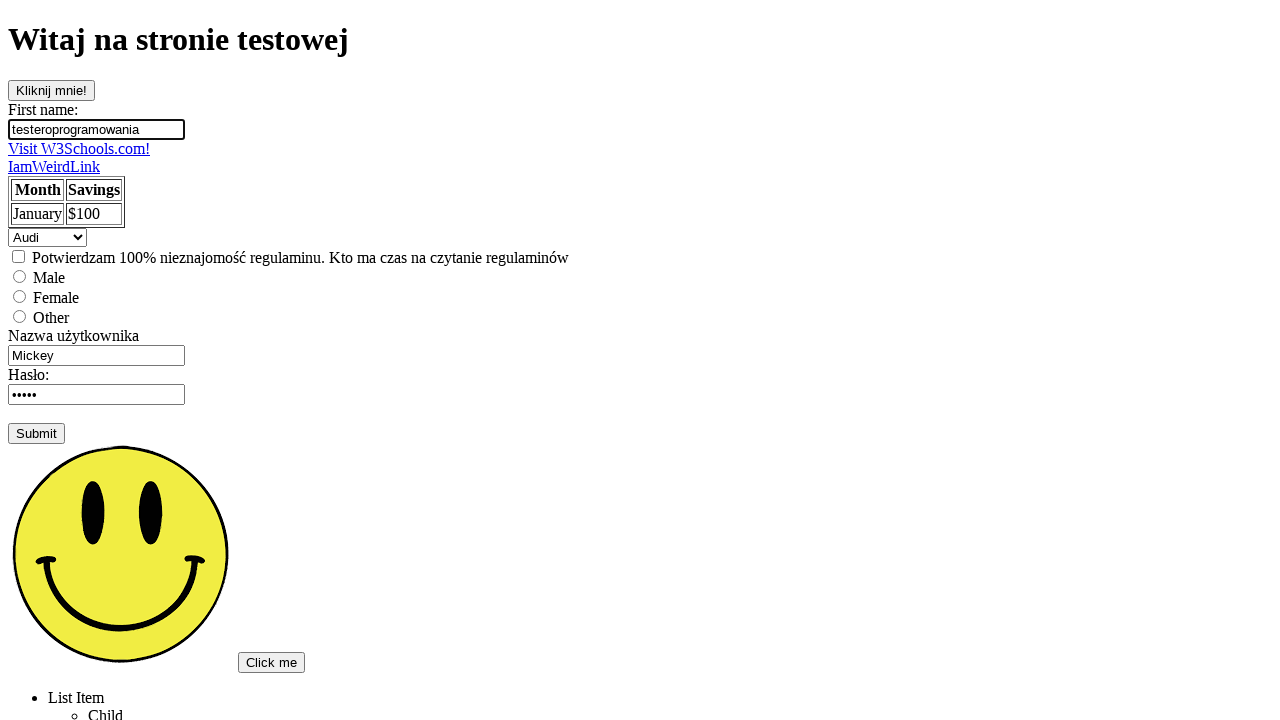

Located element with name attribute starting with 'f'
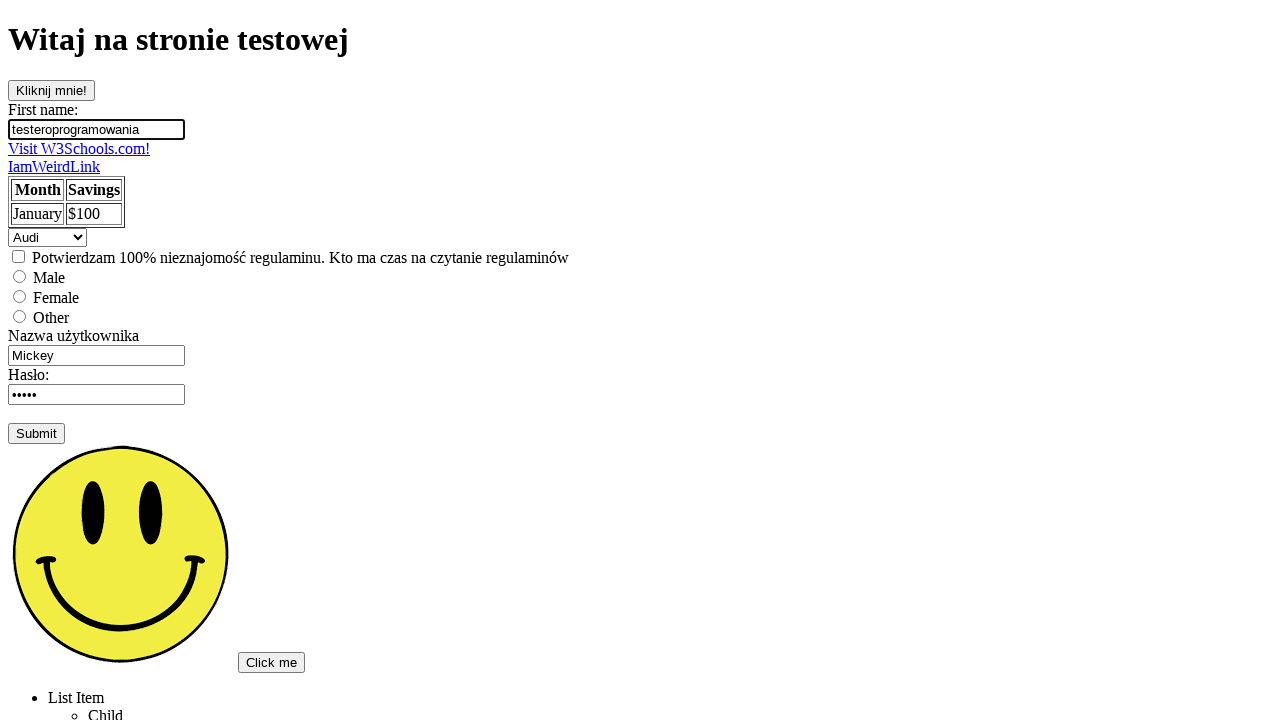

Located element with name attribute ending with 'name'
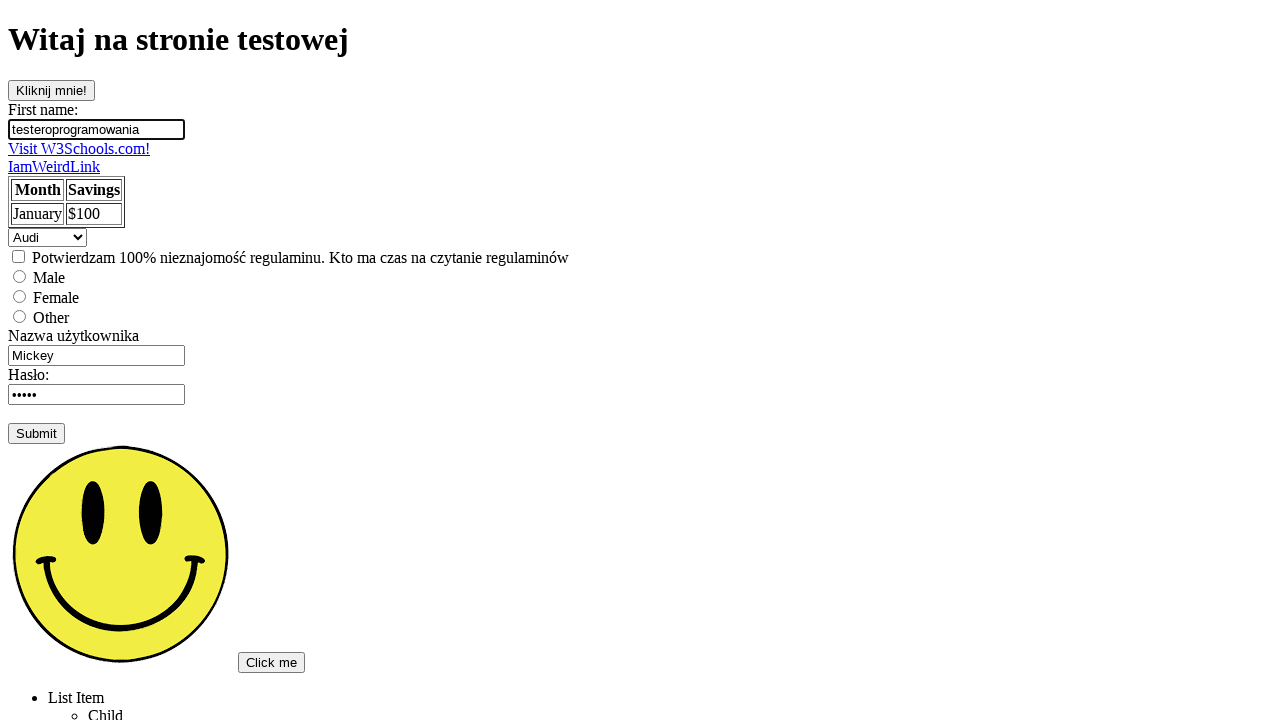

Located first li child using :first-child pseudo-class selector
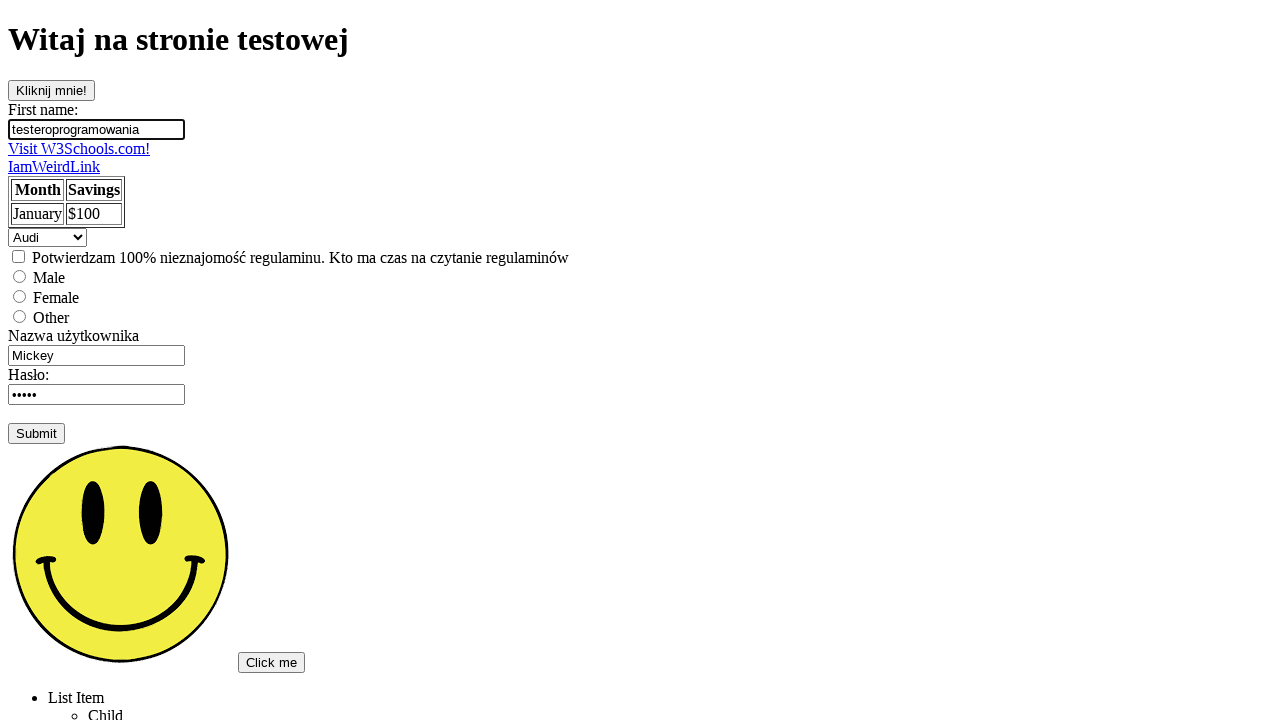

Located last li child using :last-child pseudo-class selector
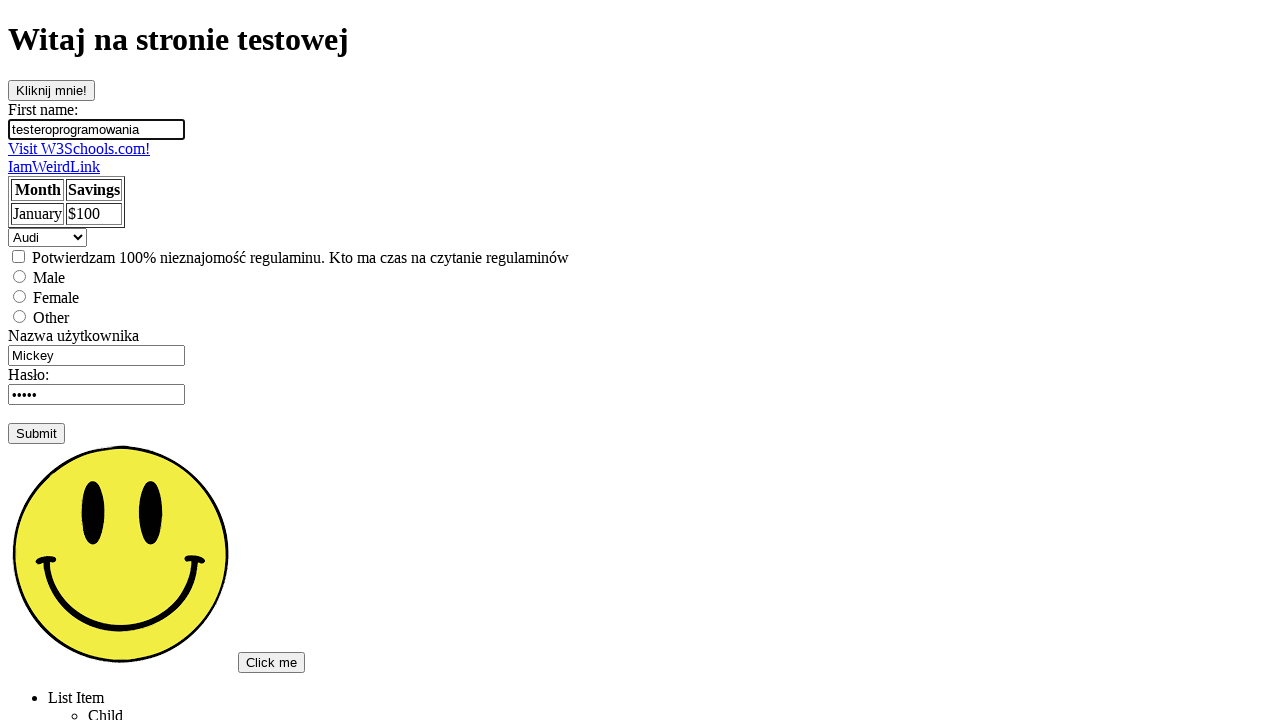

Located third li child using :nth-child(3) pseudo-class selector
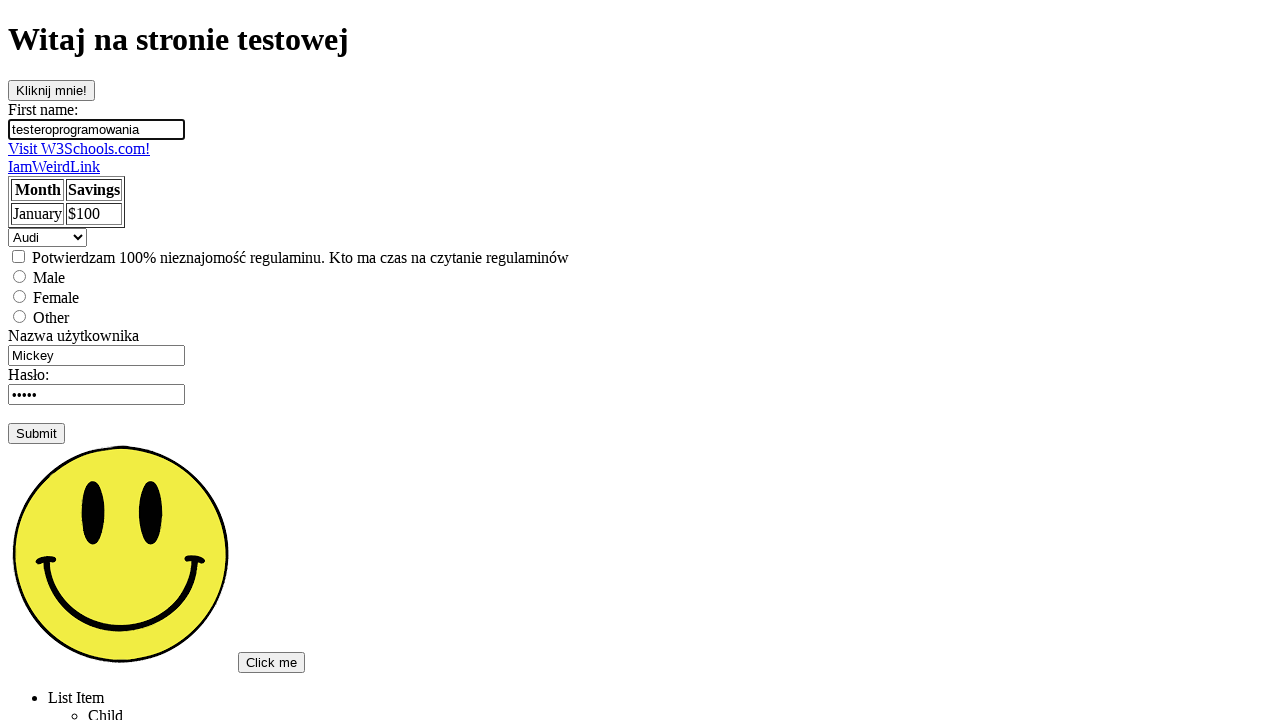

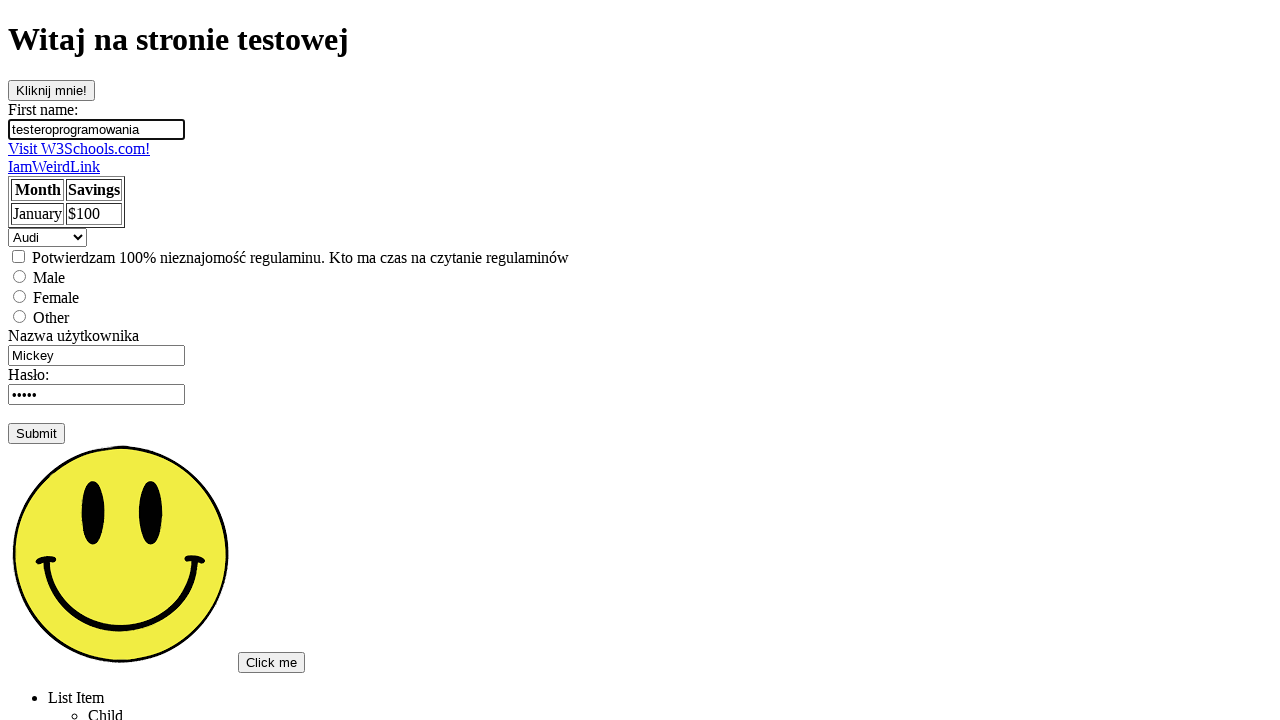